Tests the download functionality on a Vietnamese Ministry of Finance page by locating and clicking the download button to trigger a file download.

Starting URL: https://mof.gov.vn/bo-tai-chinh/danh-sach-tham-dinh-ve-gia/thong-bao-so-543tb-btc-ve-viec-dieu-chinh-thong-tin-ve-tham-dinh-vien-ve-gia-nam-2025

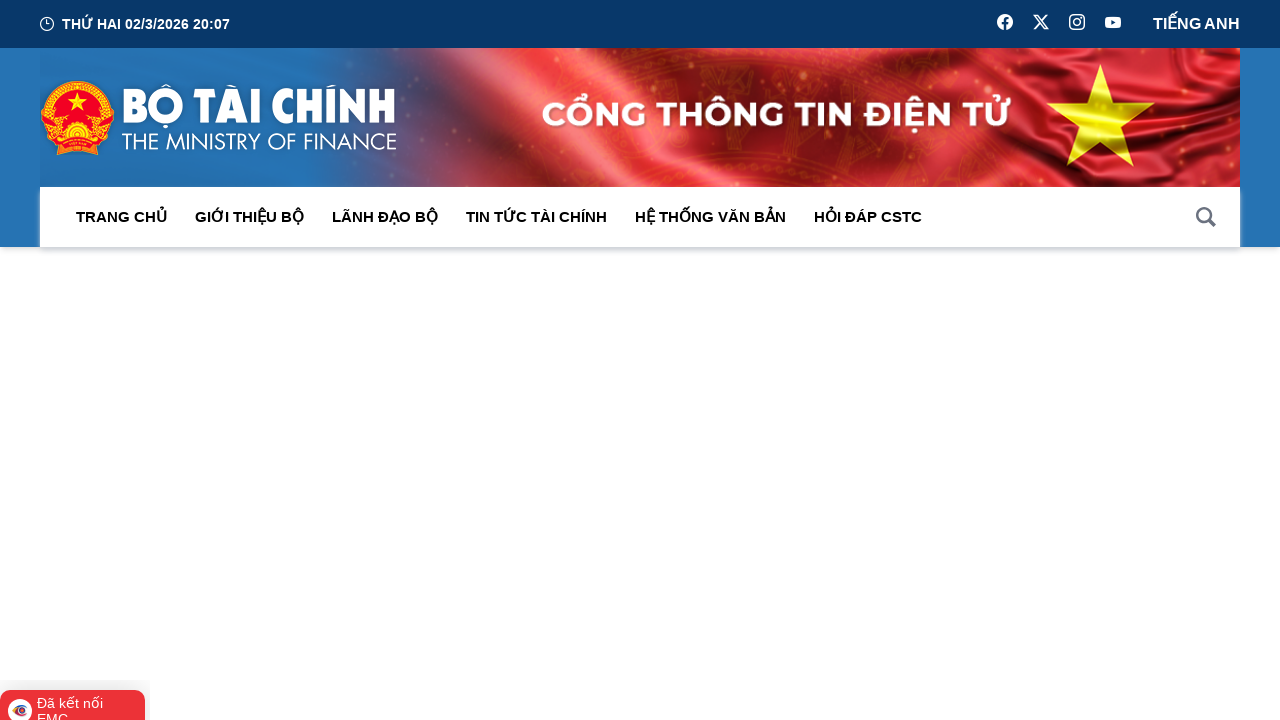

Located download button on Vietnamese Ministry of Finance page
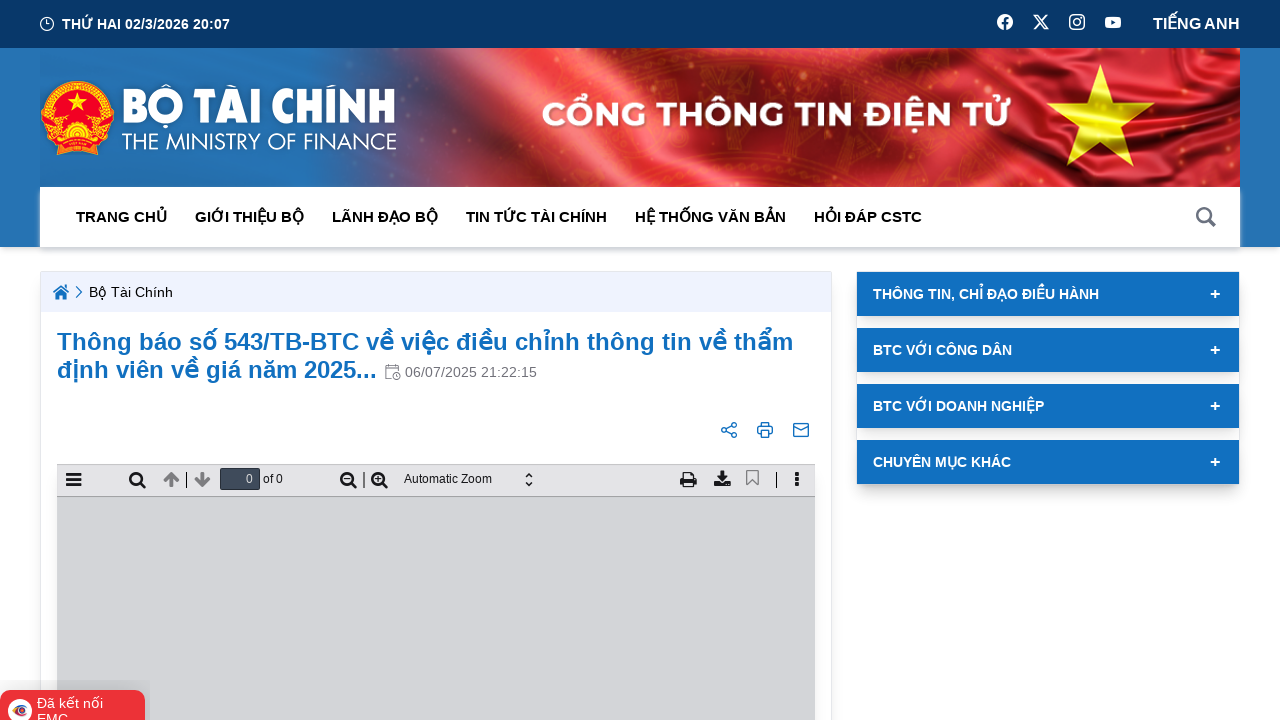

Clicked download button to trigger file download
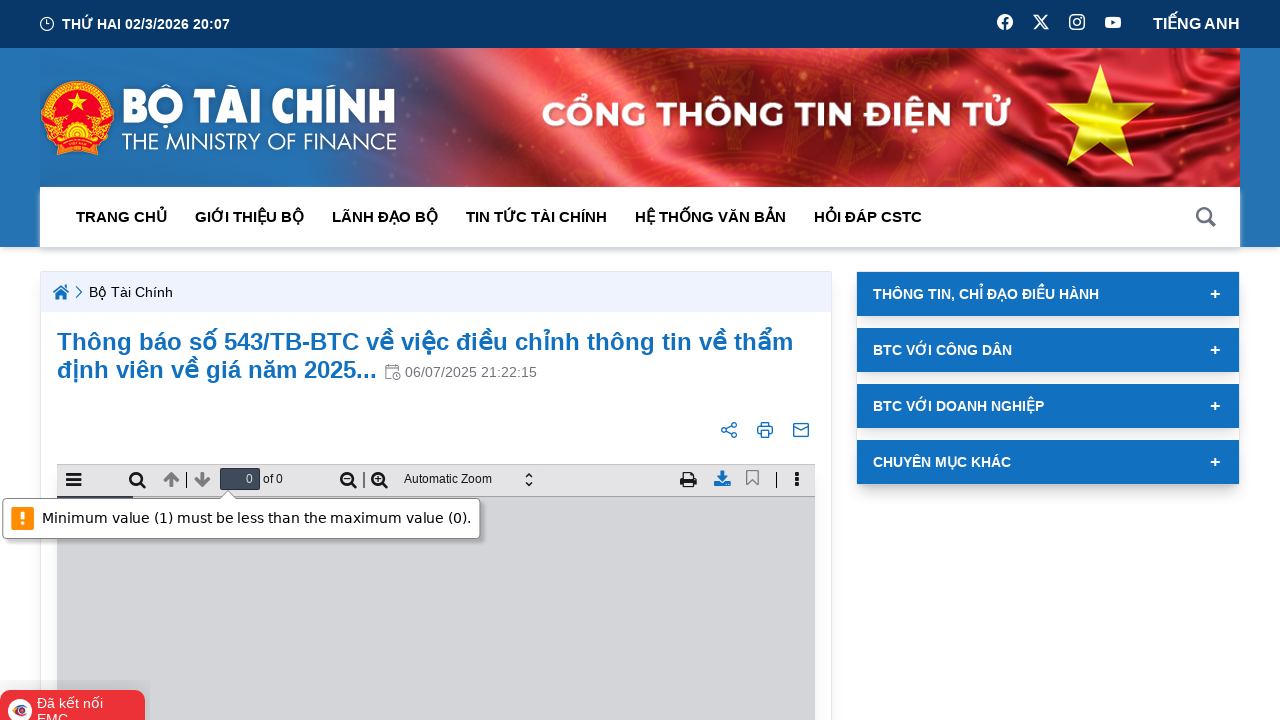

File download completed successfully
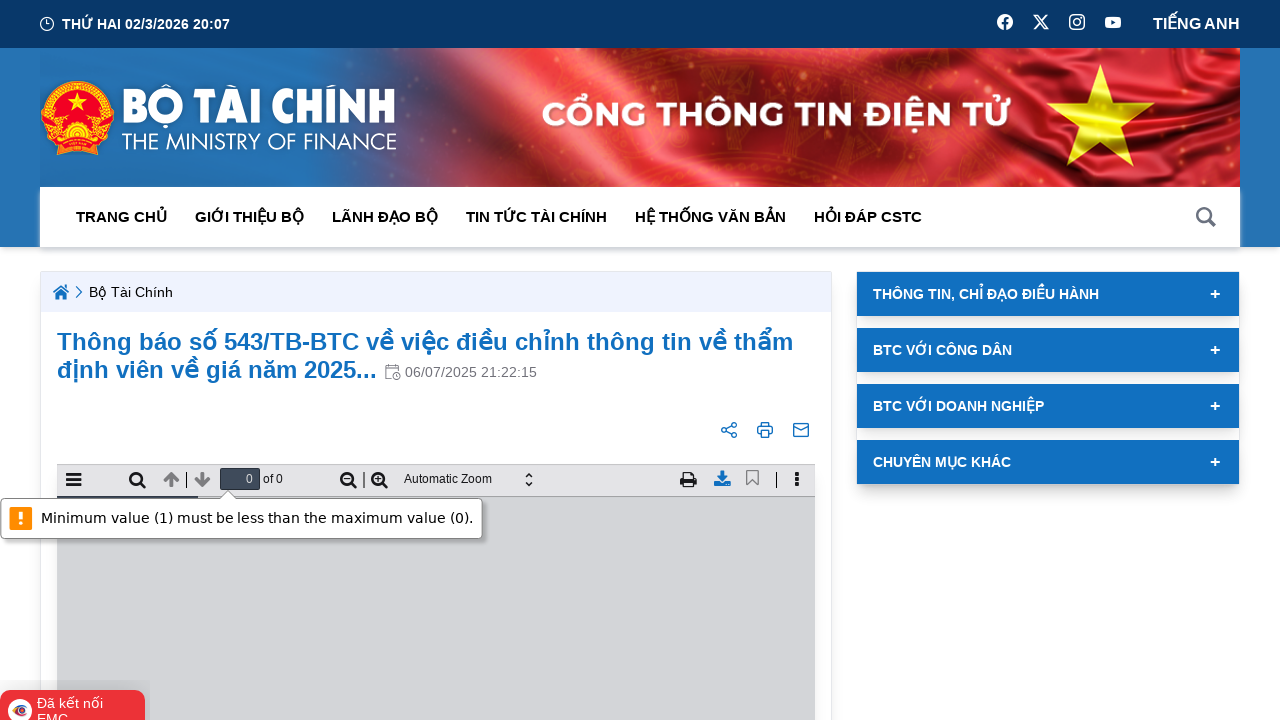

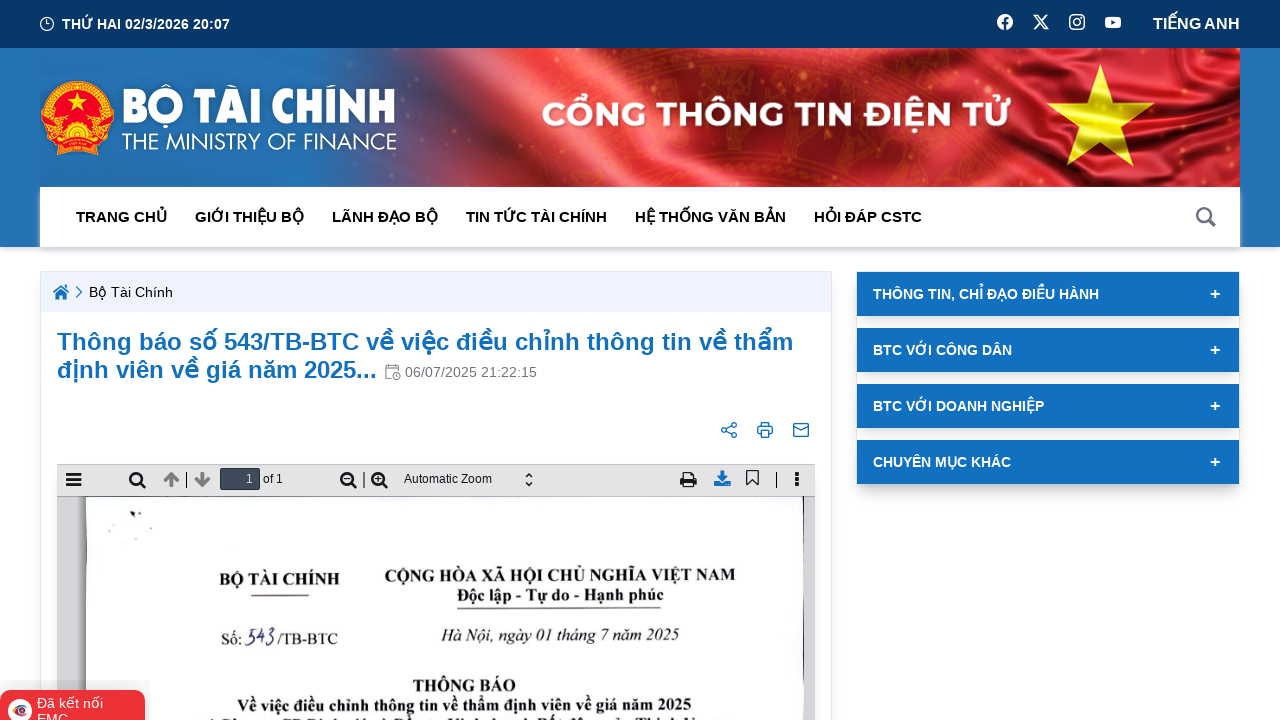